Tests dynamic loading functionality by clicking a button and verifying that a "Hello World!" message appears after the content loads.

Starting URL: http://the-internet.herokuapp.com/dynamic_loading/1

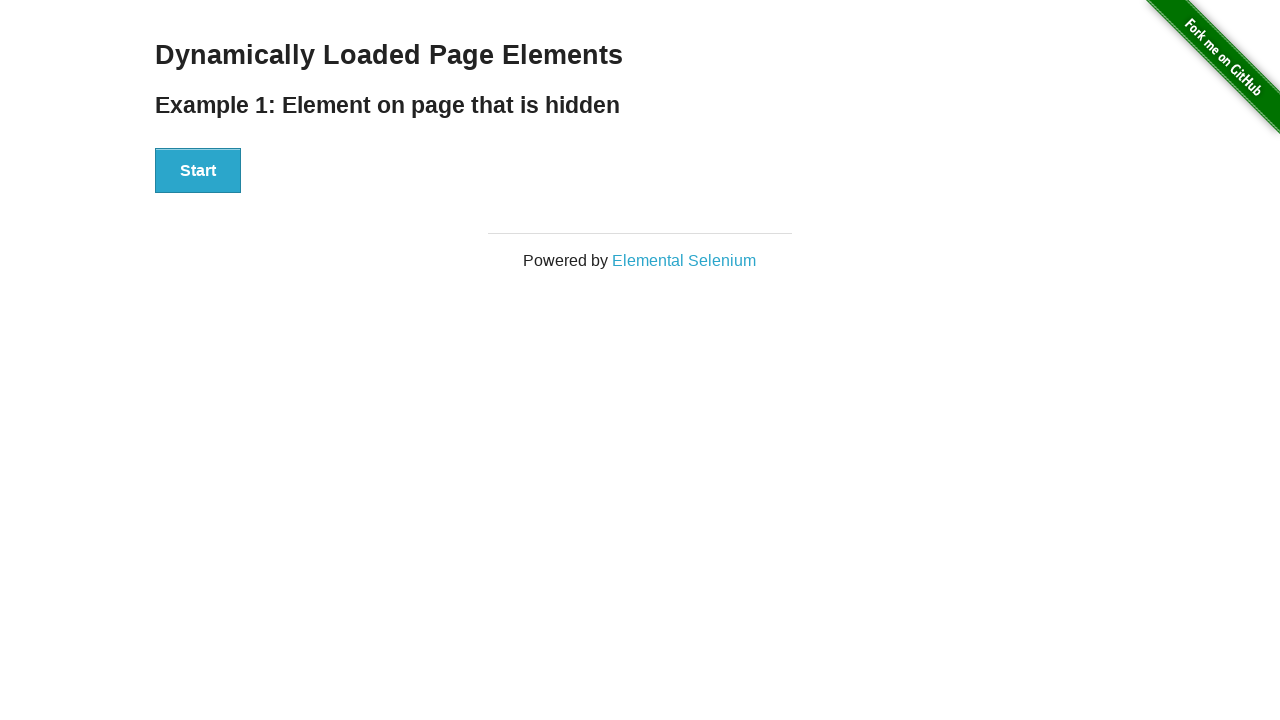

Navigated to dynamic loading test page
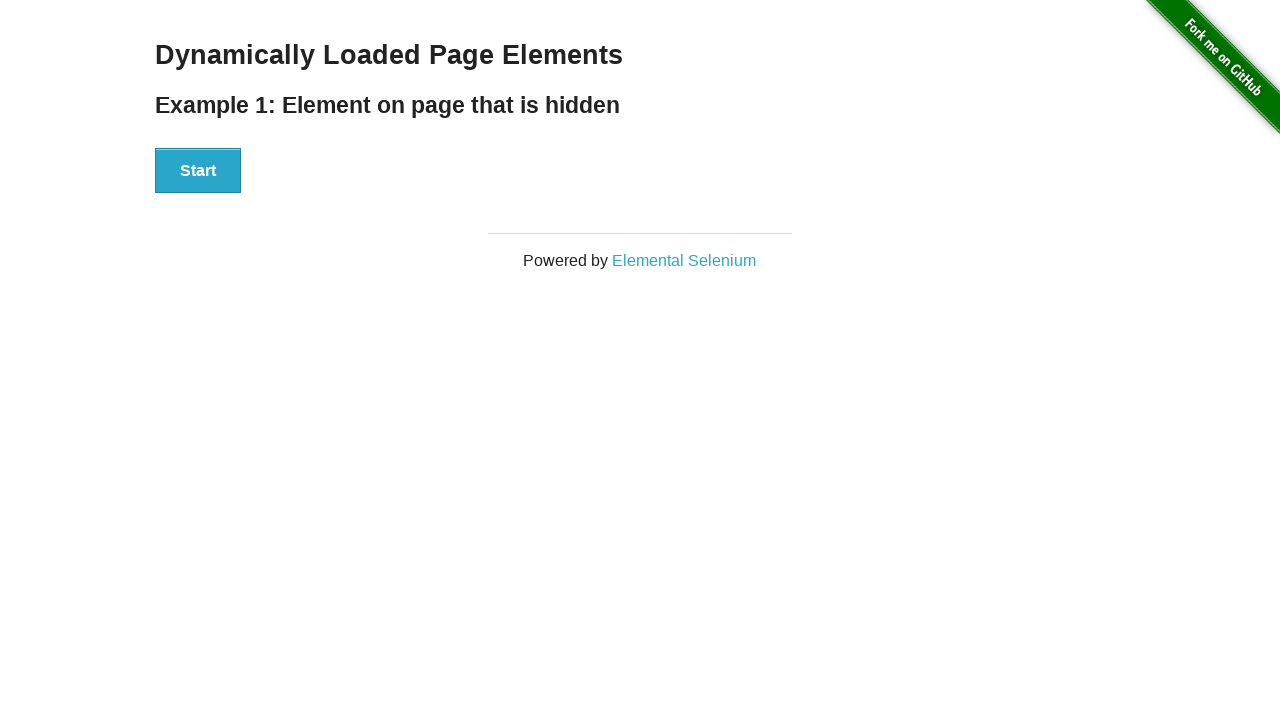

Clicked start button to trigger dynamic loading at (198, 171) on button
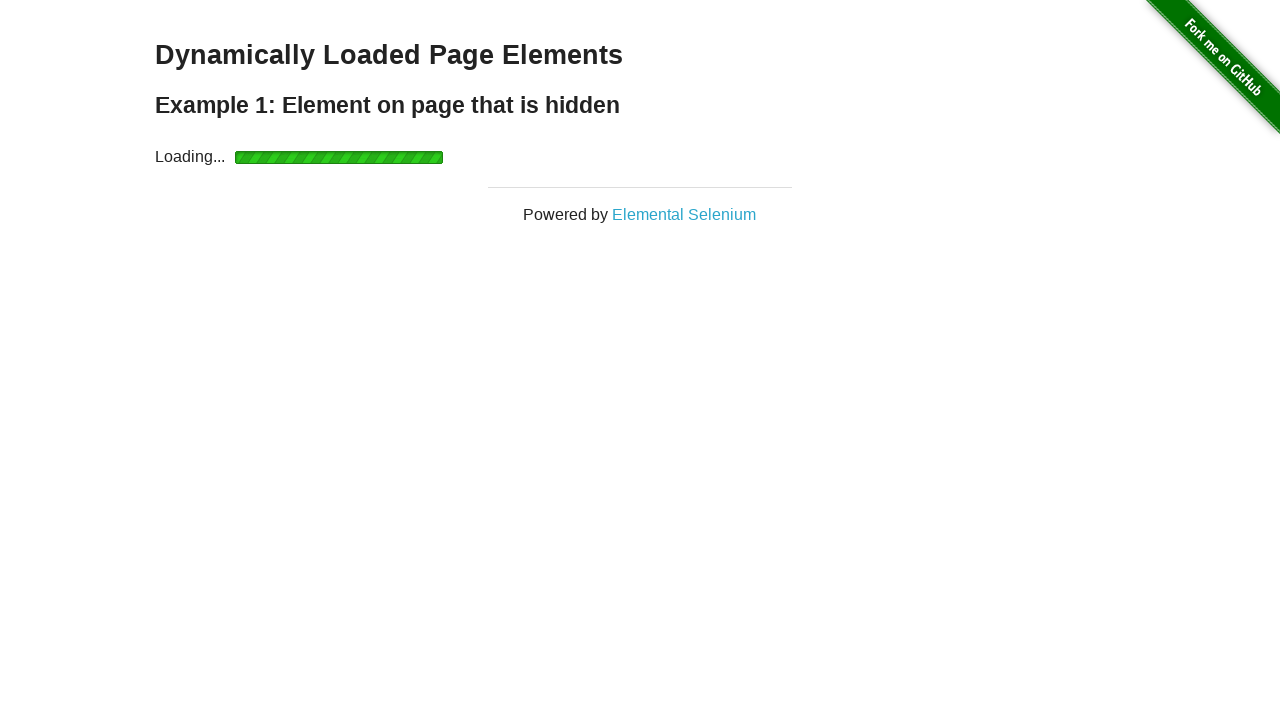

Hello World! message appeared and is visible
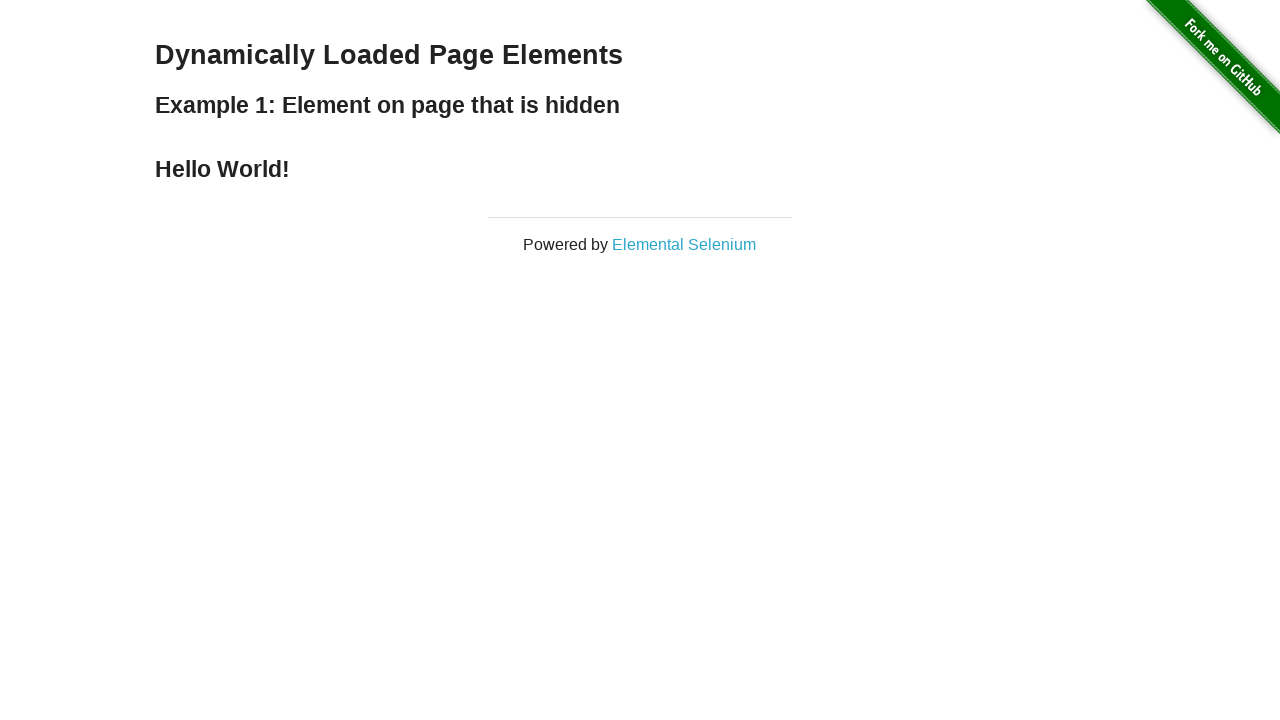

Asserted that Hello World! message is visible
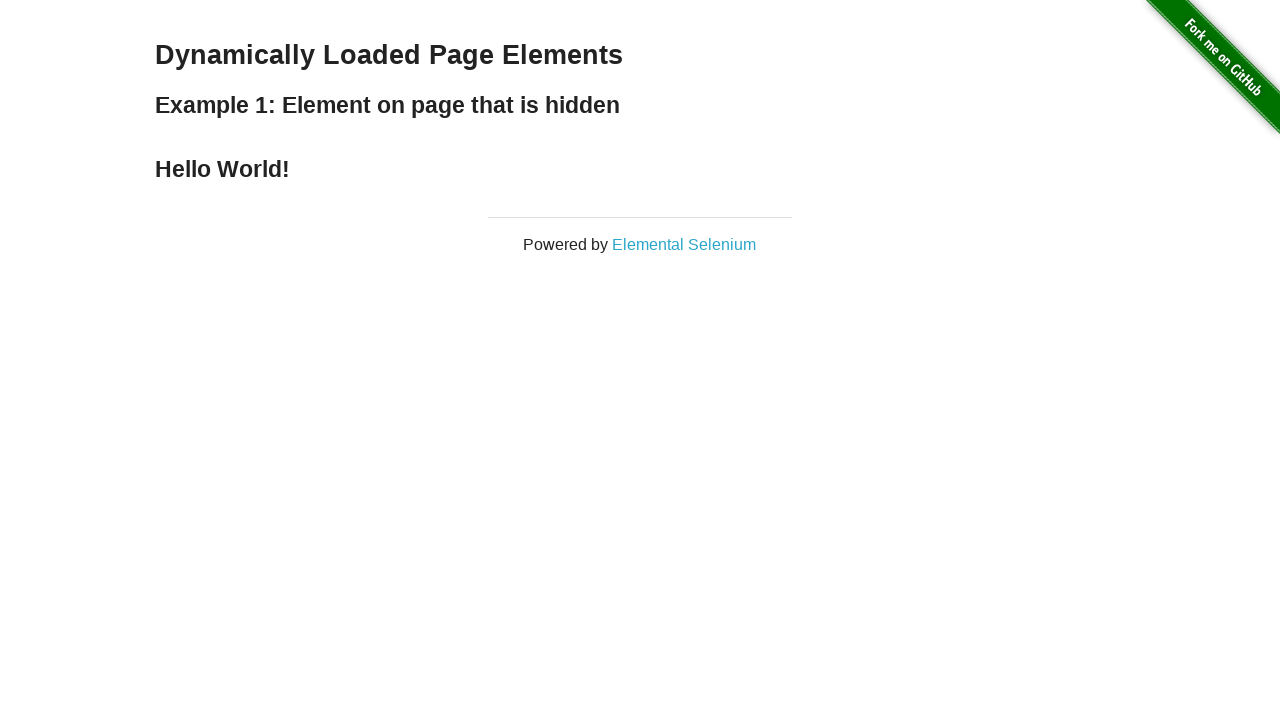

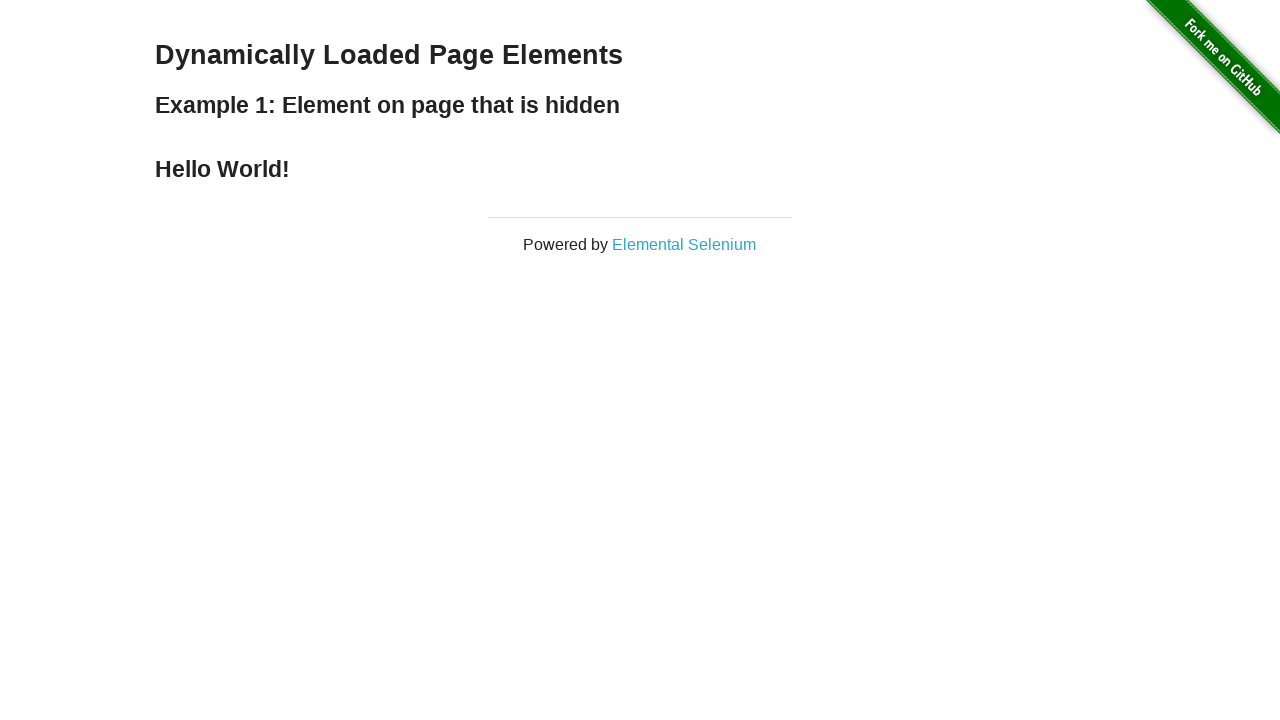